Tests that clicking the alert button triggers a simple JavaScript alert with the expected message, then accepts it

Starting URL: https://demoqa.com/alerts

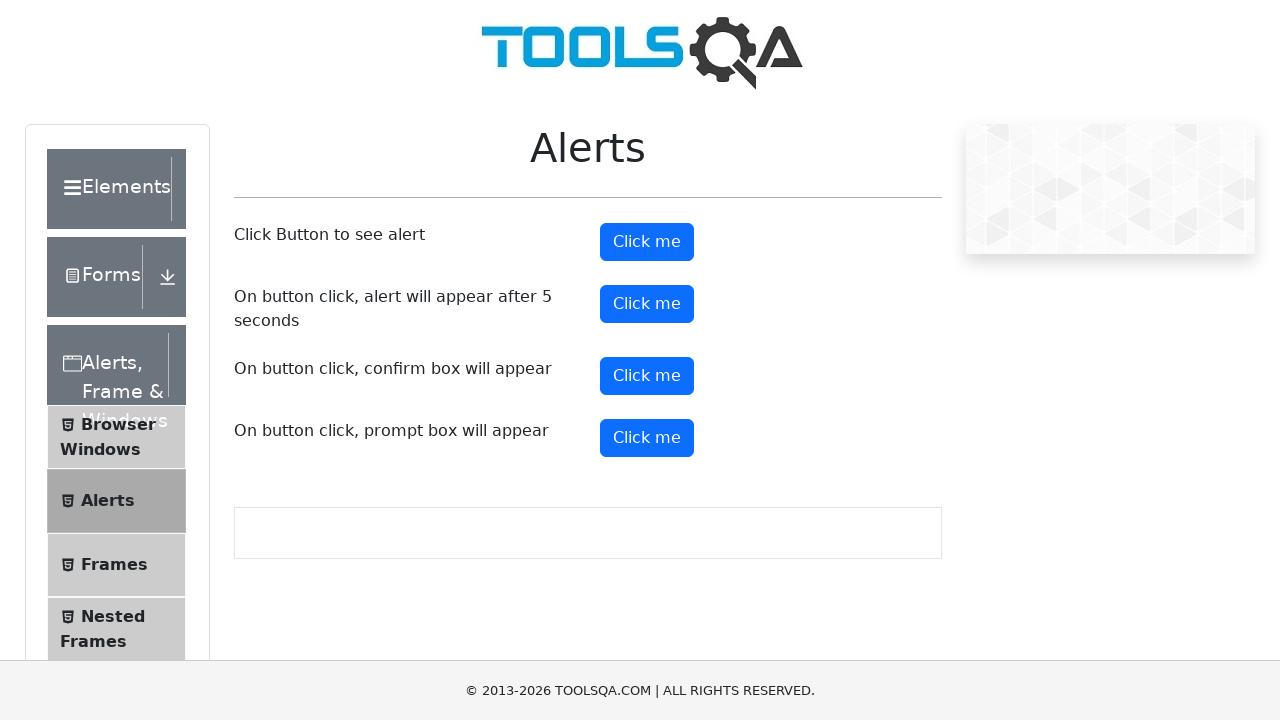

Set up dialog handler to accept alerts
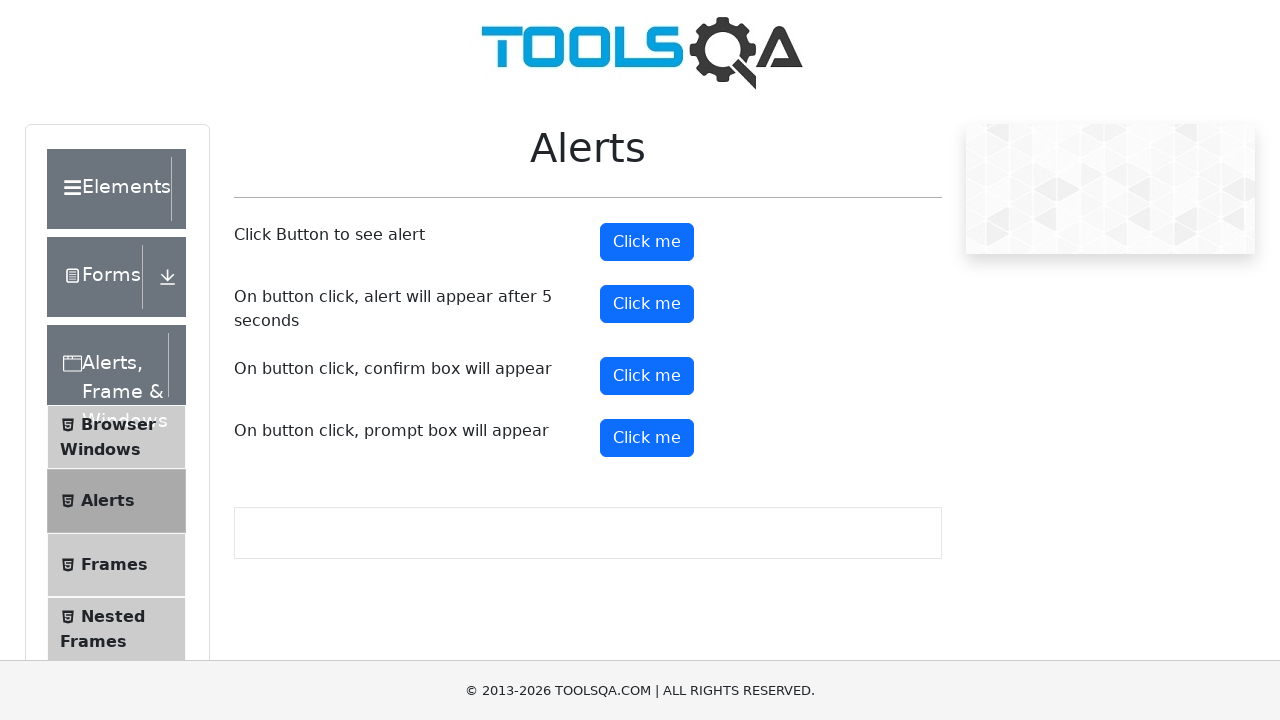

Clicked alert button to trigger JavaScript alert at (647, 242) on #alertButton
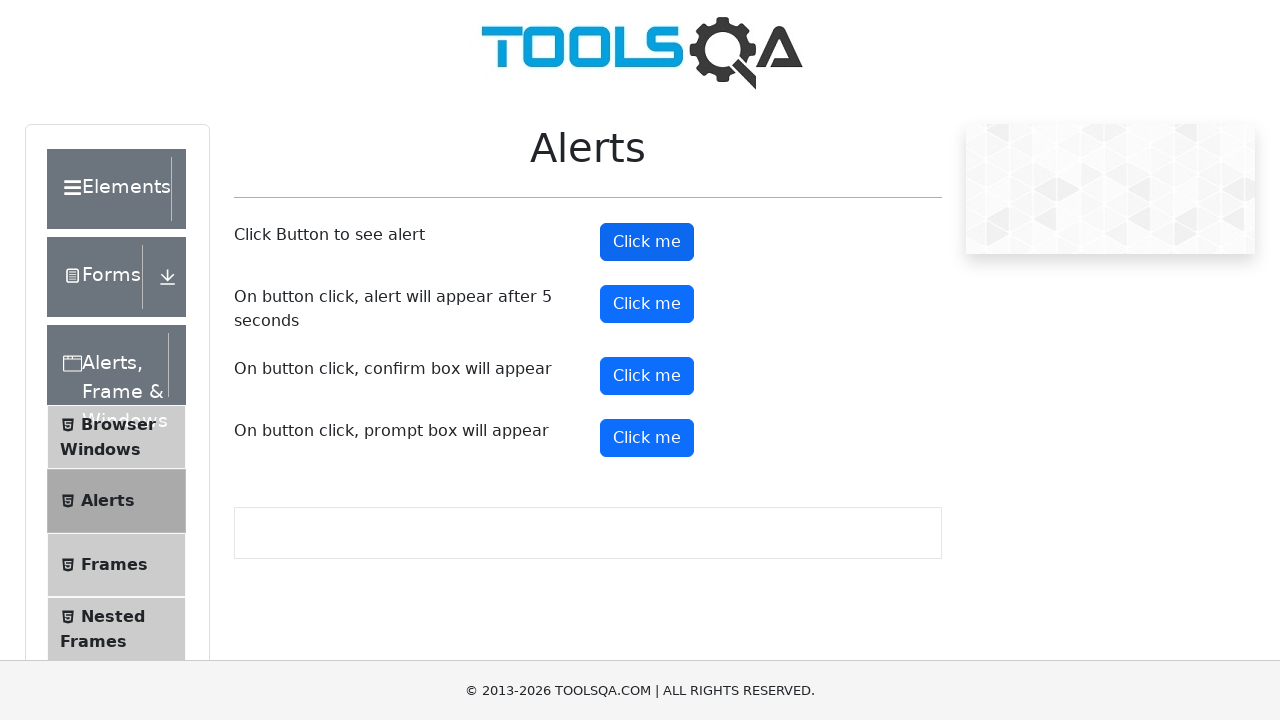

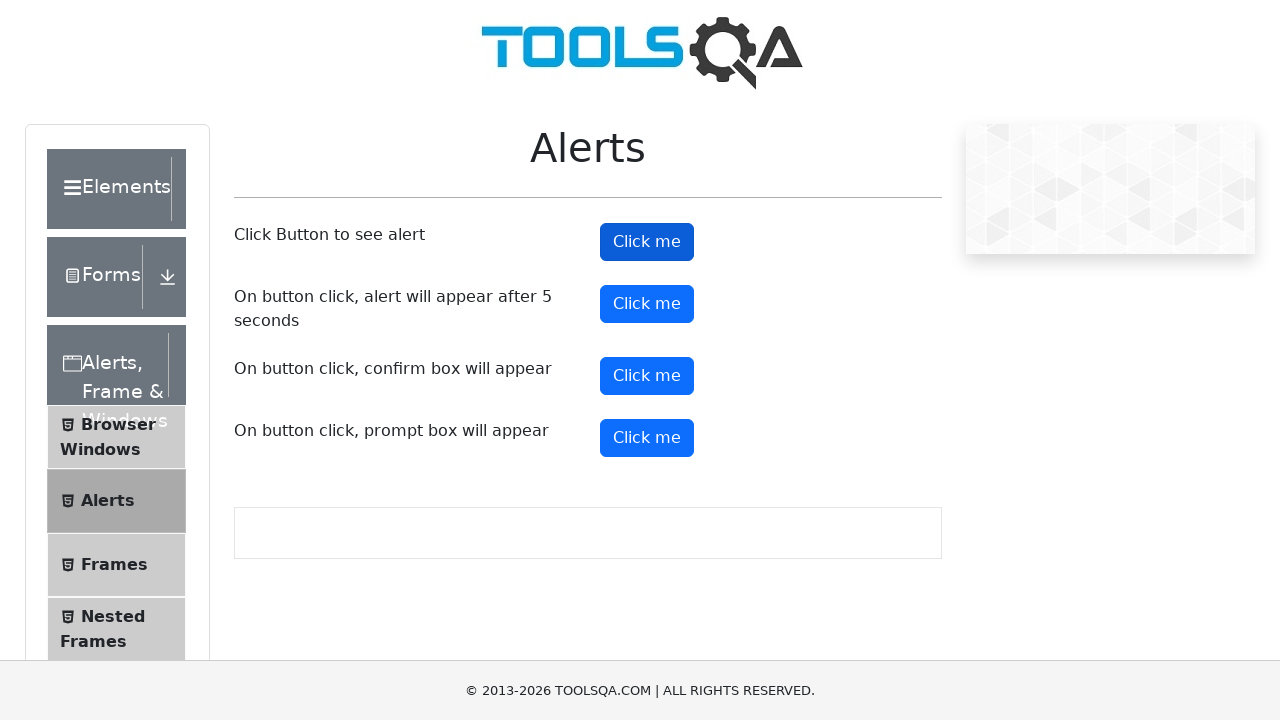